Navigates through multiple pages of a quotes website by clicking the "Next" button to paginate through the first 5 pages of content.

Starting URL: http://quotes.toscrape.com/

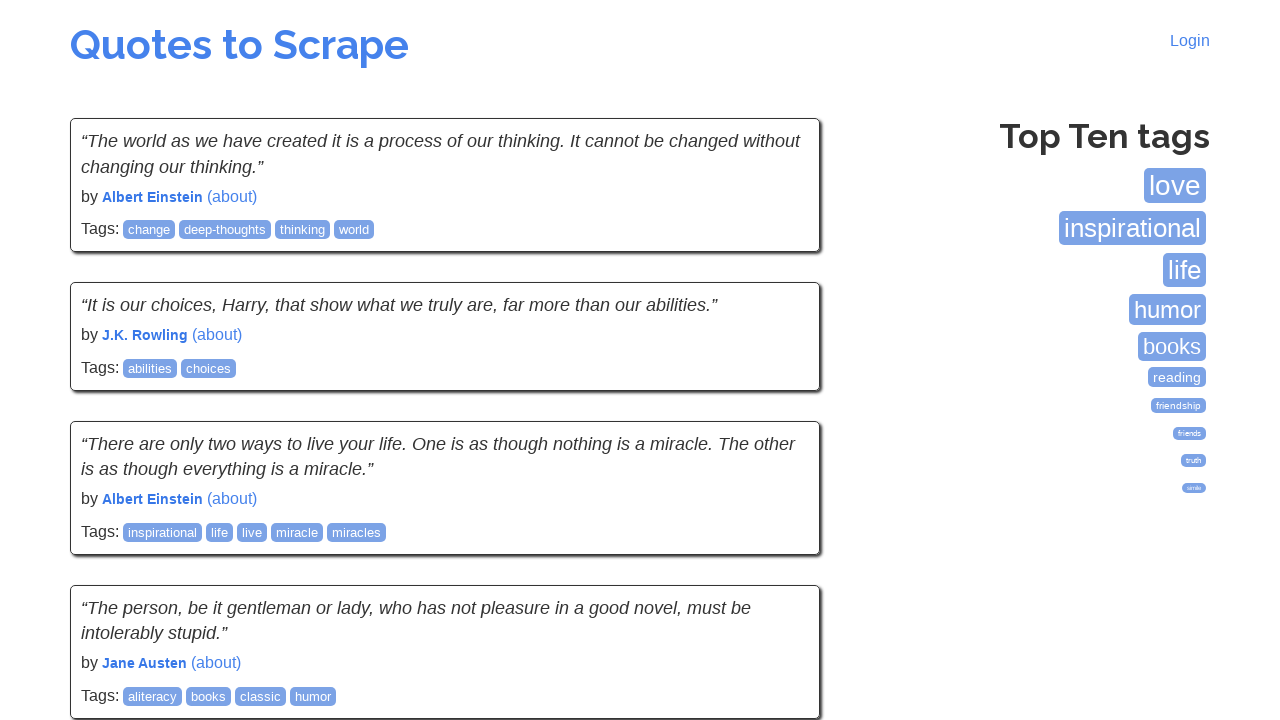

Waited for quotes to load on initial page
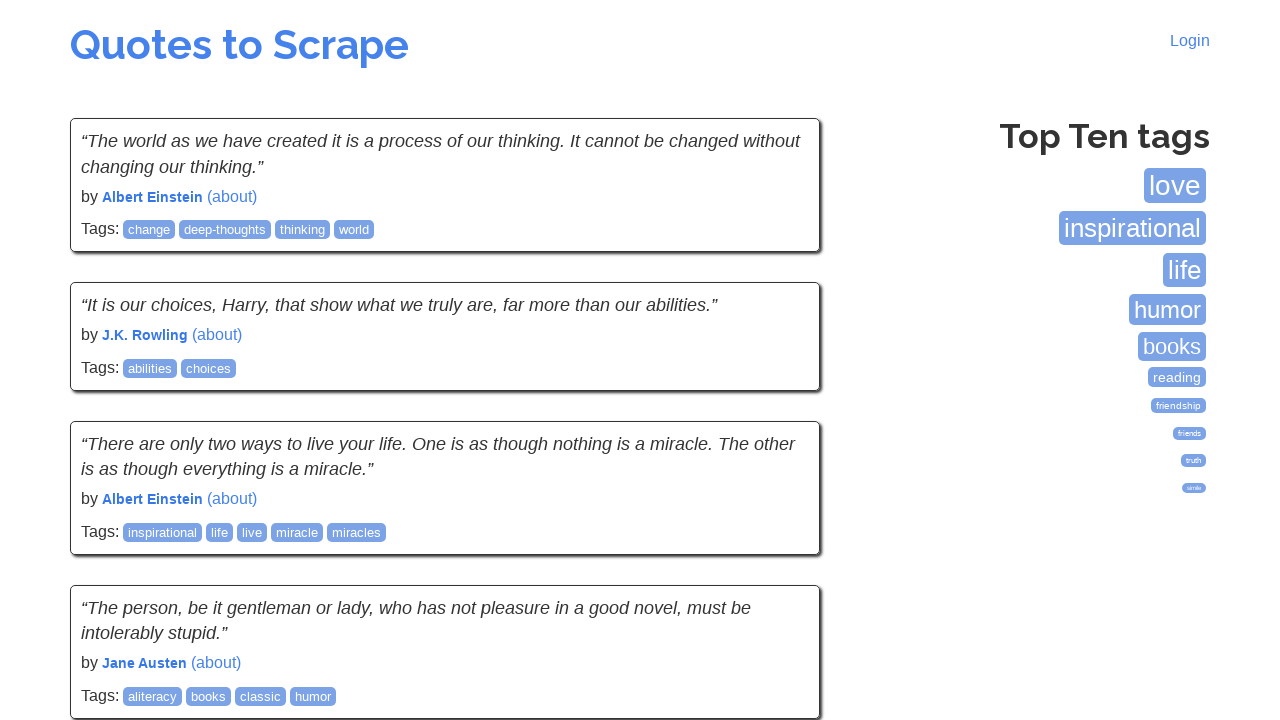

Waited for tags box to become visible
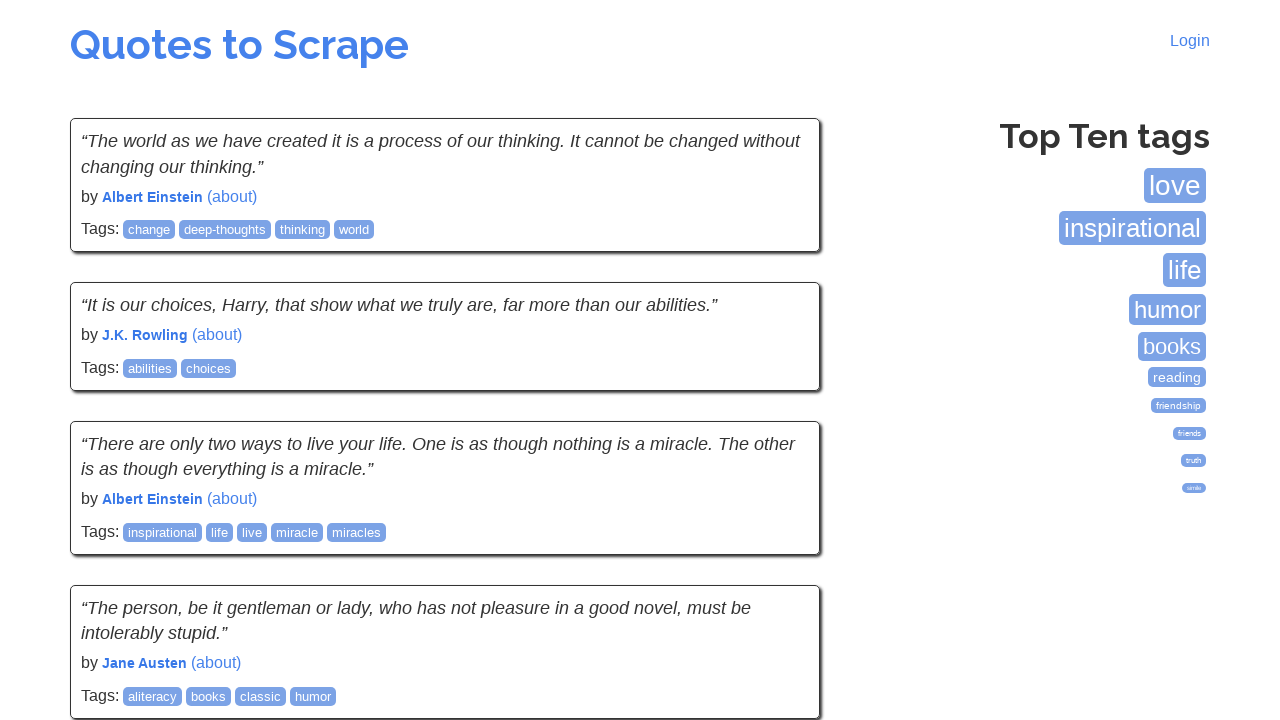

Waited for quotes to load on page 1
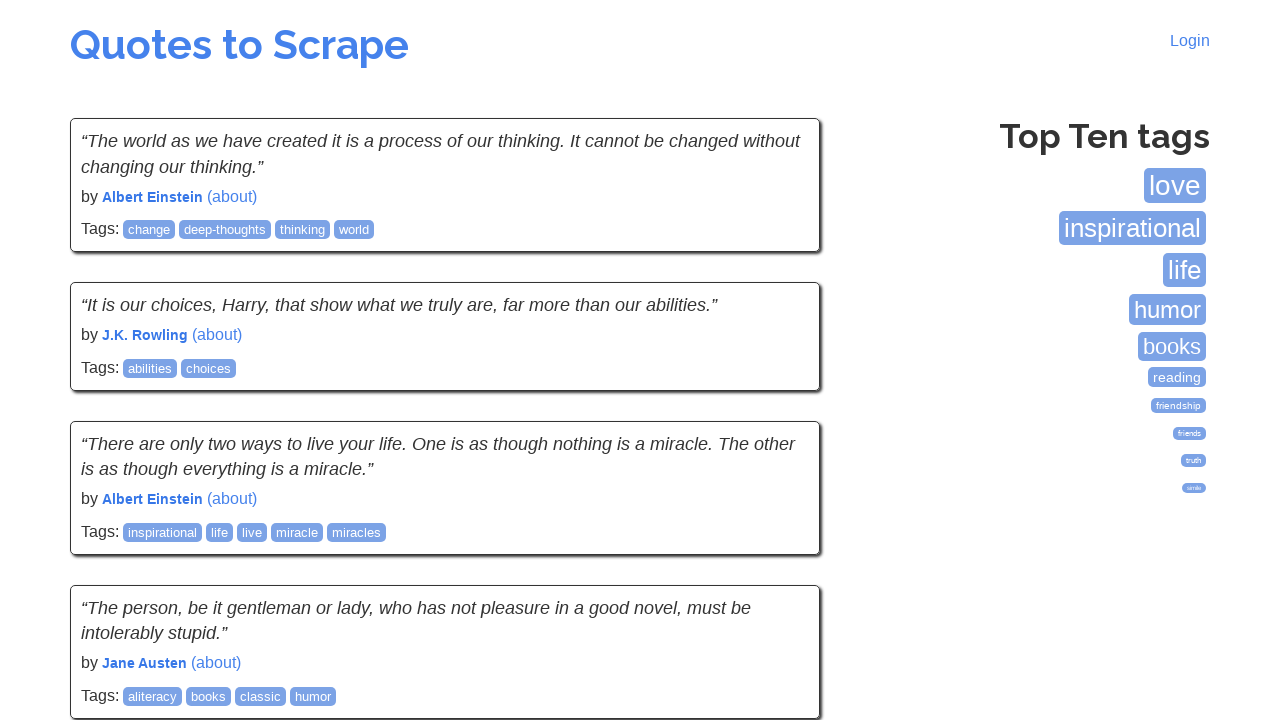

Clicked Next button to navigate from page 1 to page 2 at (778, 542) on li.next a
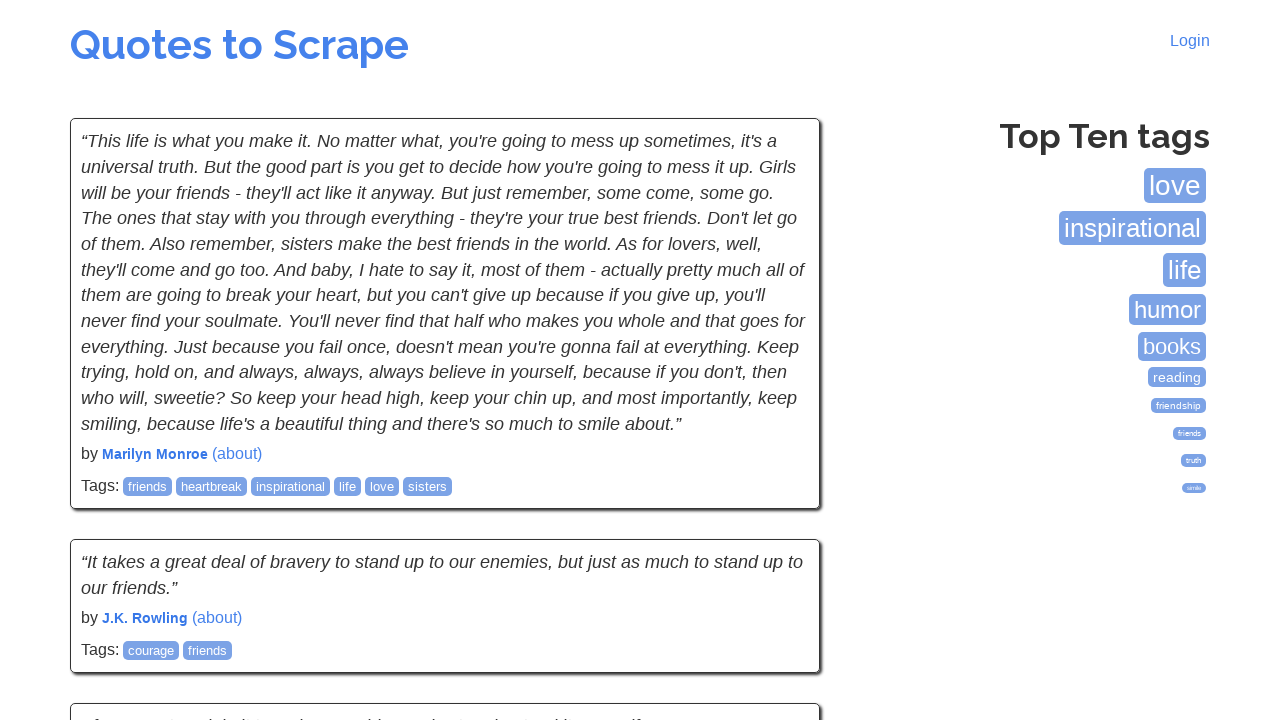

Waited for page 2 to load completely
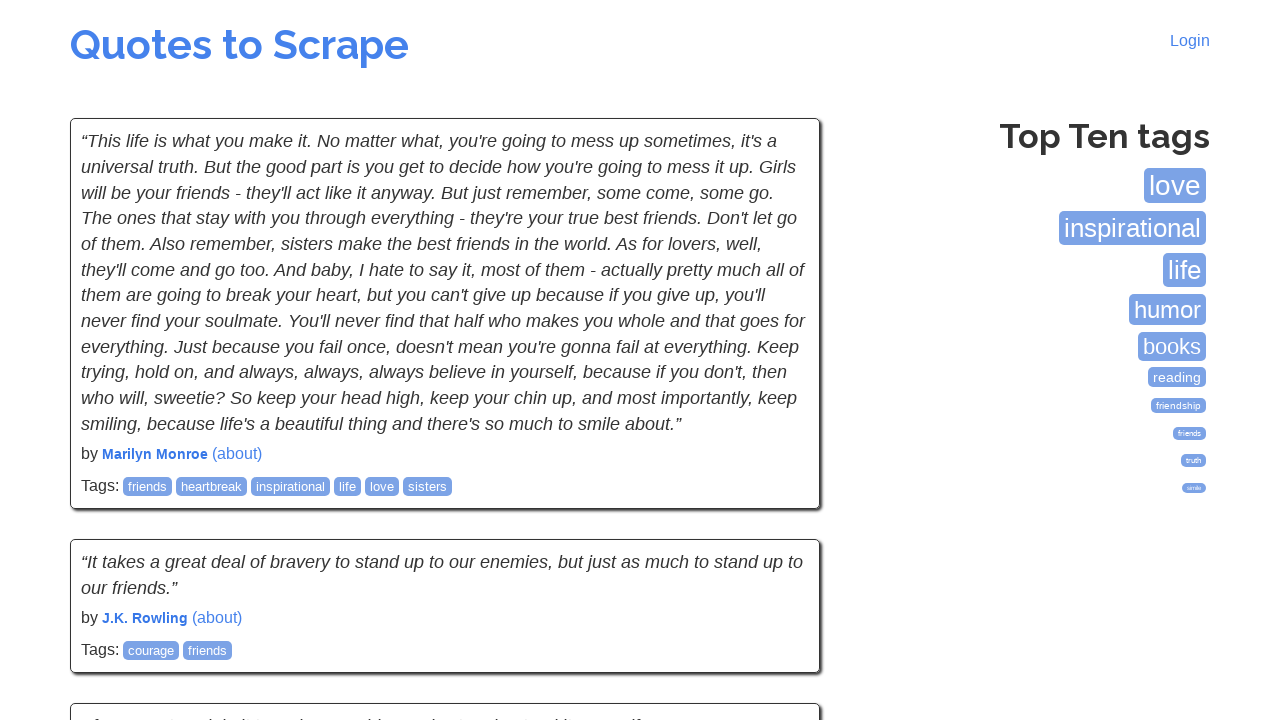

Waited for quotes to load on page 2
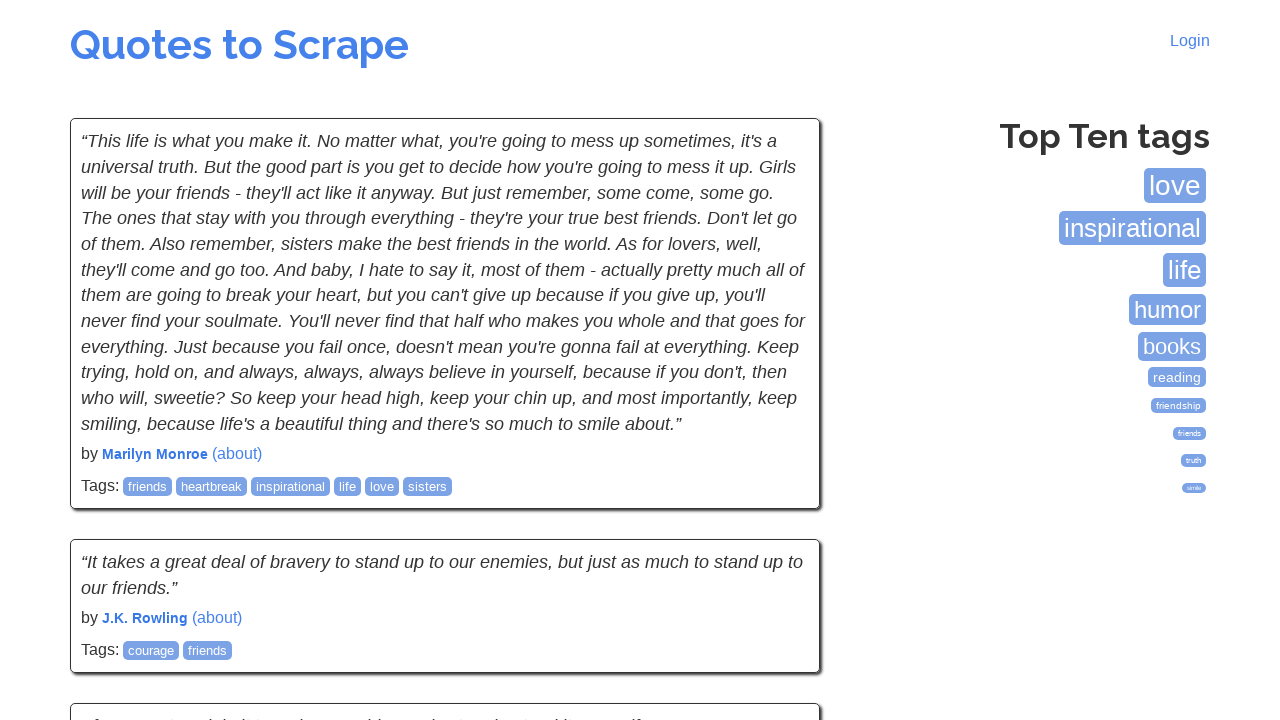

Clicked Next button to navigate from page 2 to page 3 at (778, 542) on li.next a
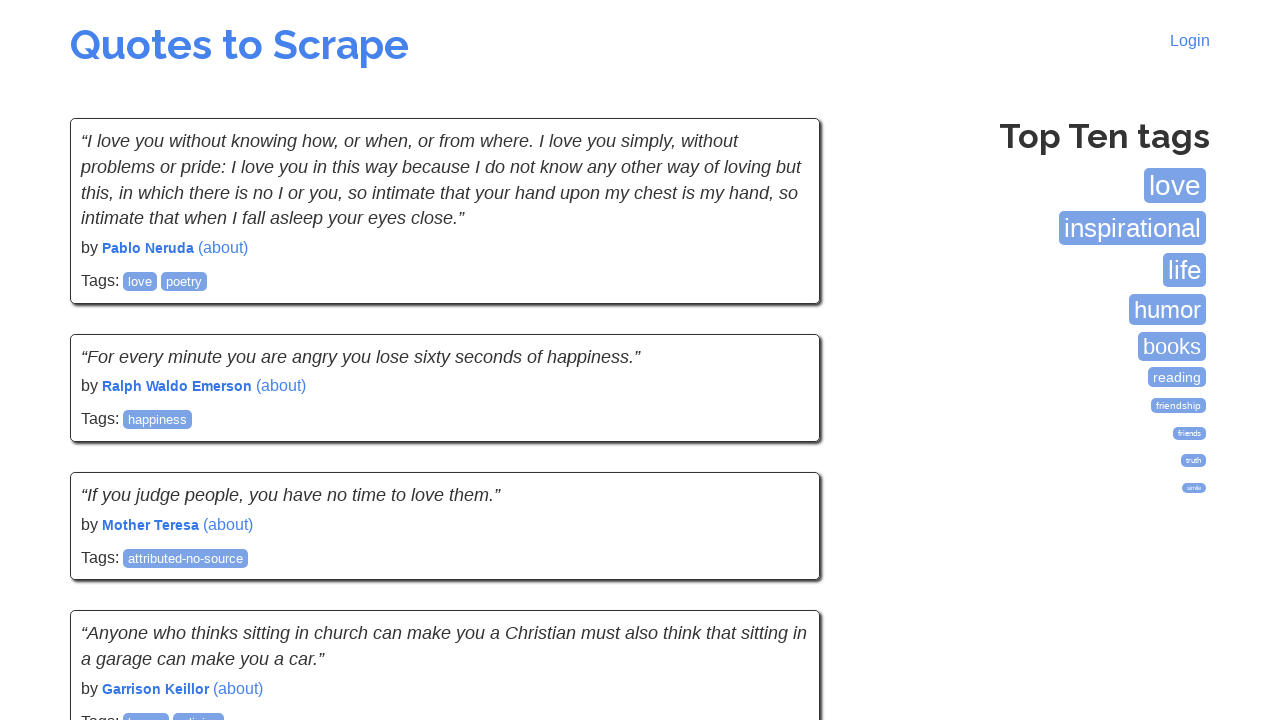

Waited for page 3 to load completely
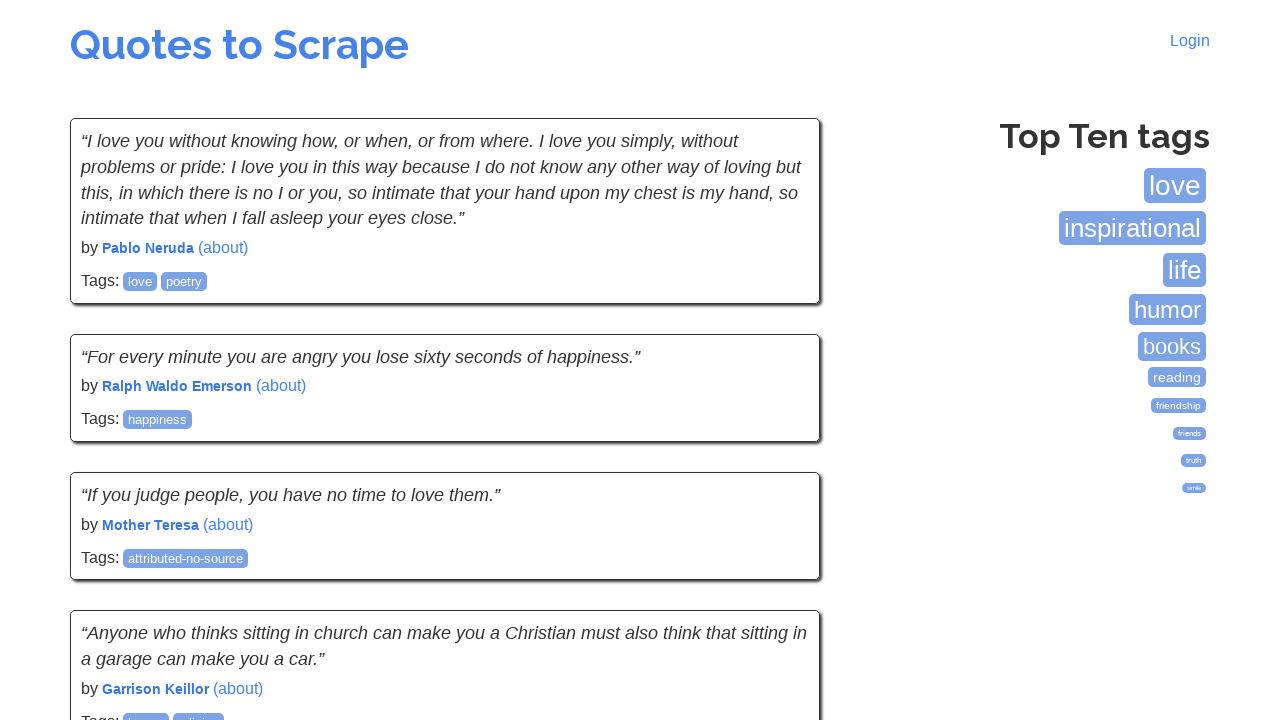

Waited for quotes to load on page 3
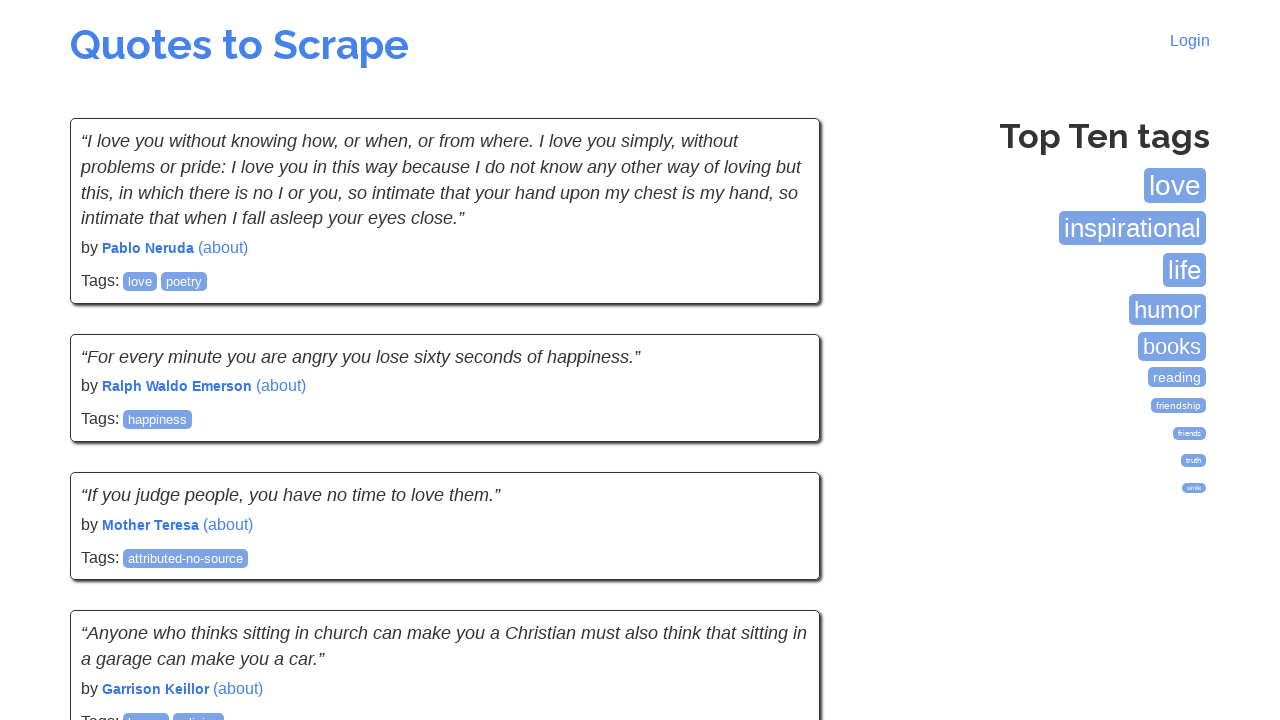

Clicked Next button to navigate from page 3 to page 4 at (778, 542) on li.next a
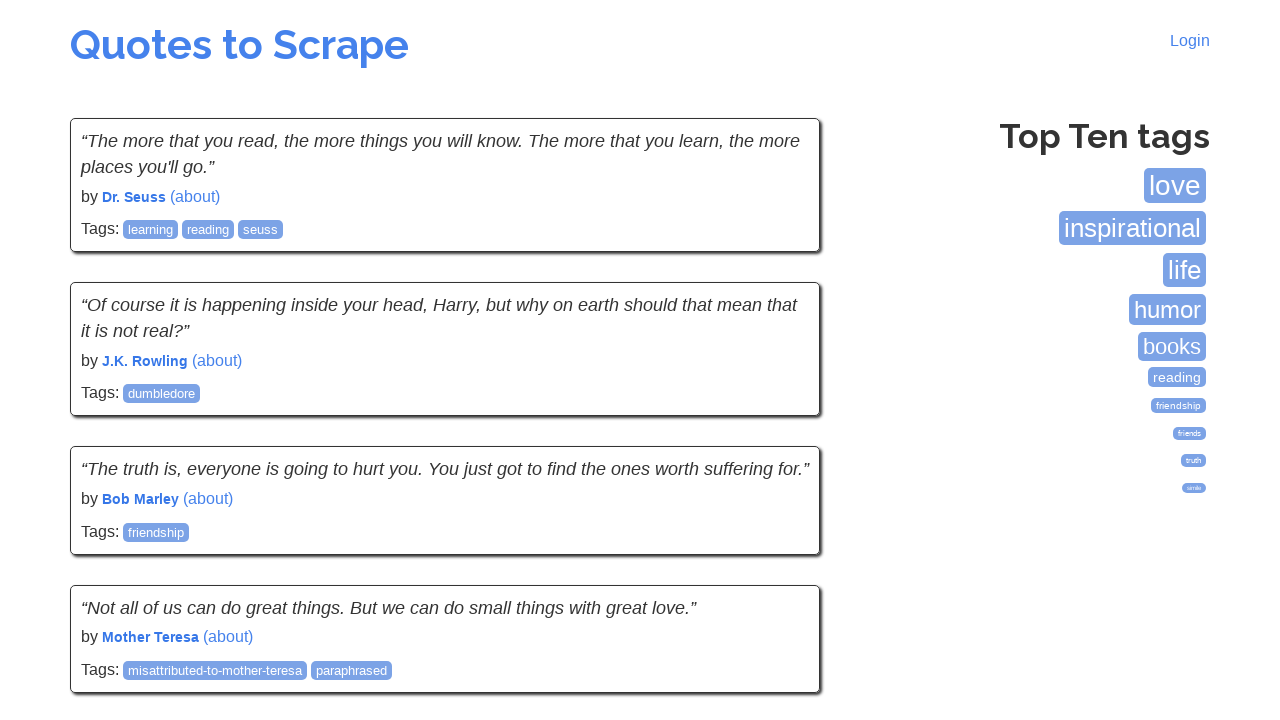

Waited for page 4 to load completely
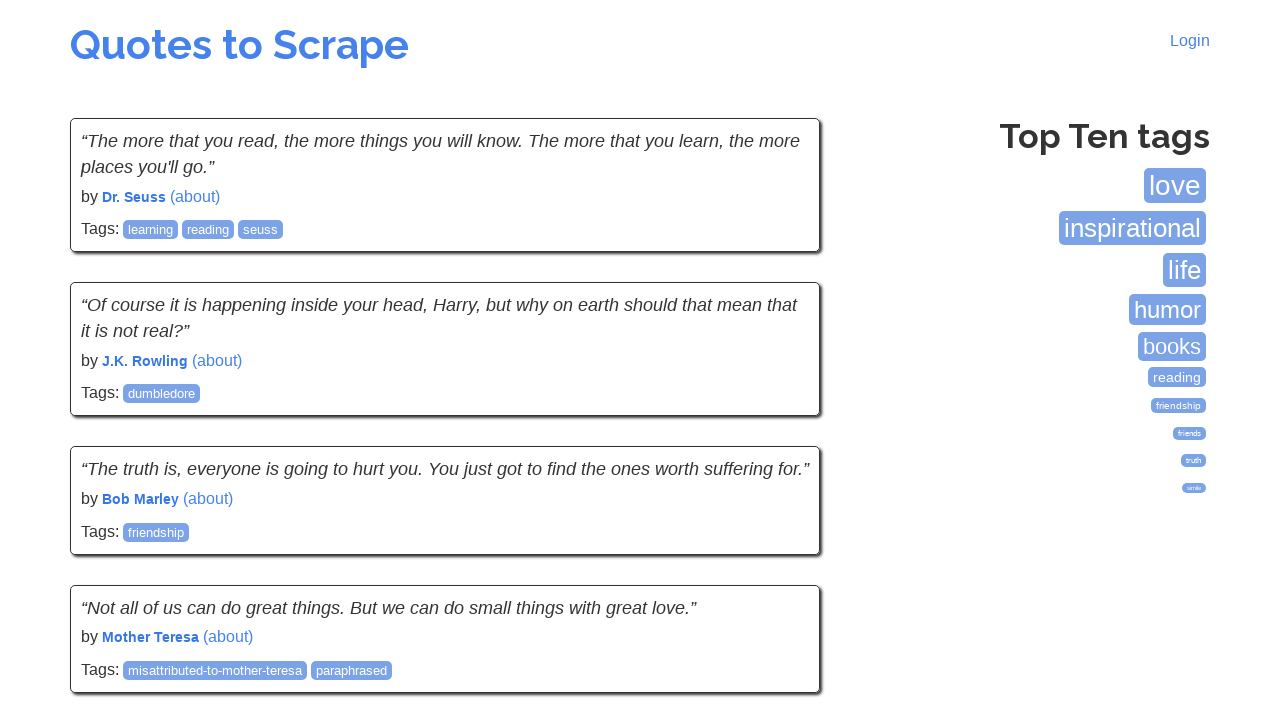

Waited for quotes to load on page 4
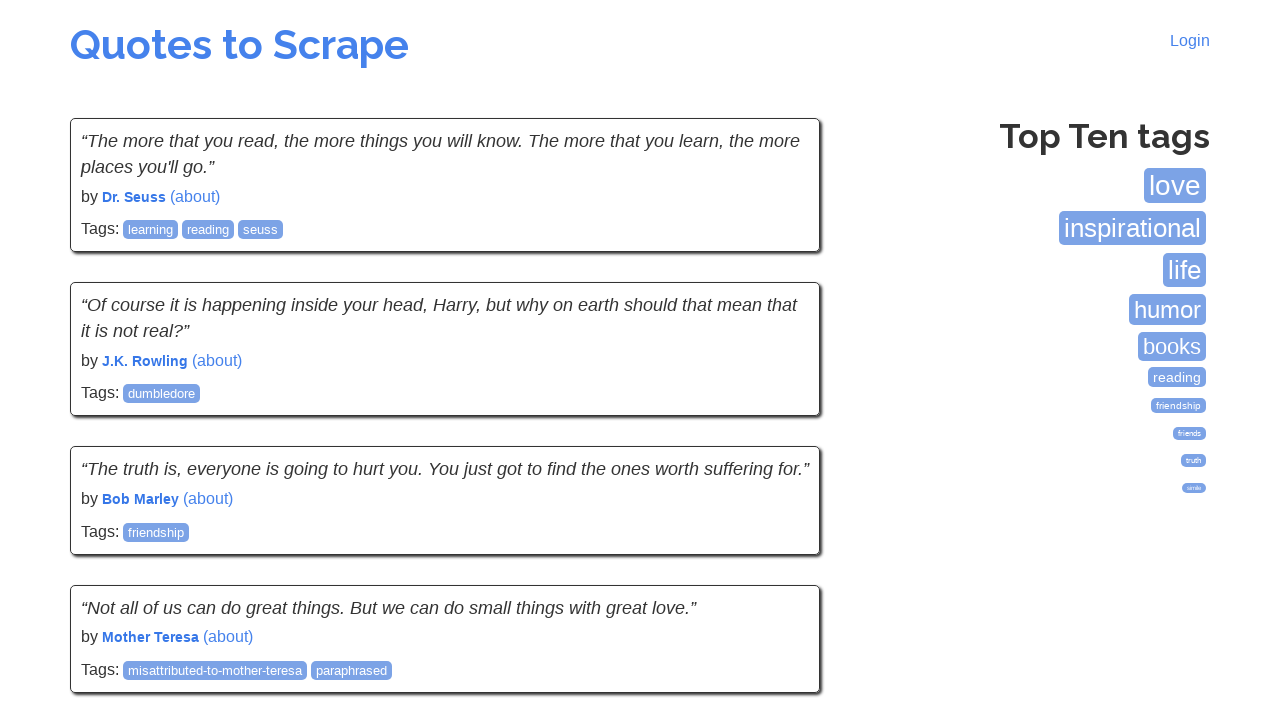

Clicked Next button to navigate from page 4 to page 5 at (778, 542) on li.next a
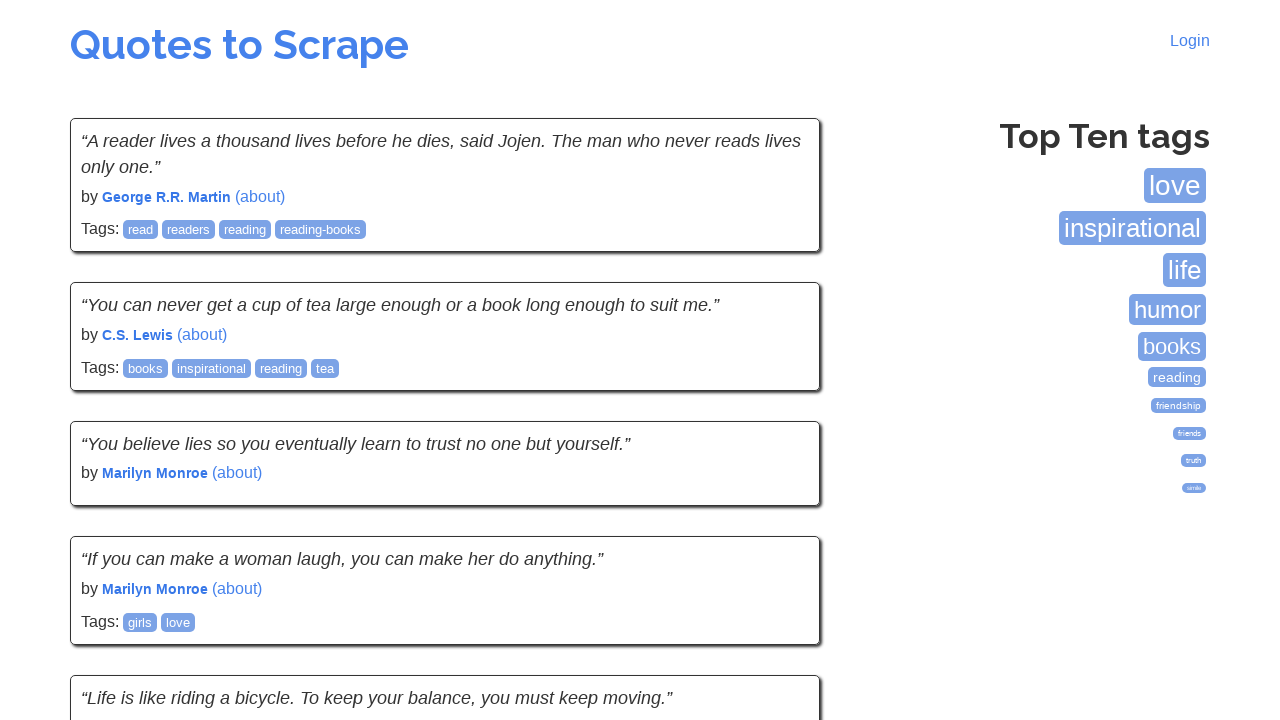

Waited for page 5 to load completely
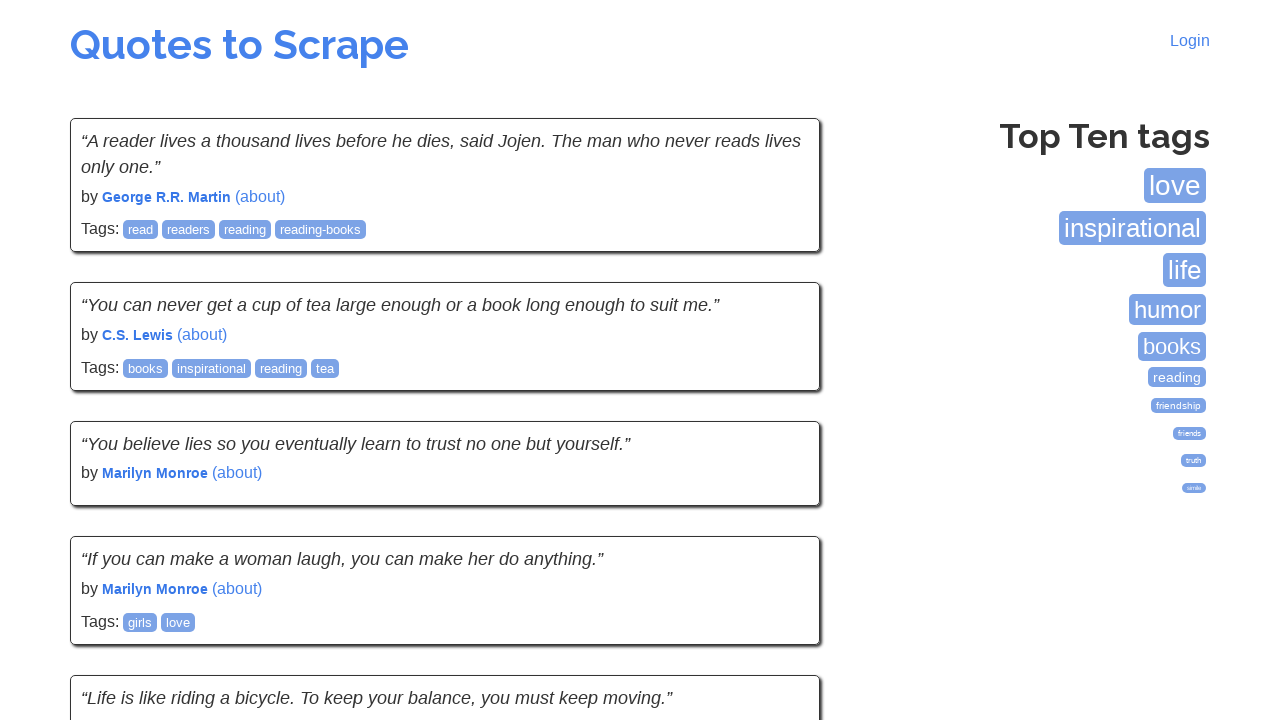

Waited for quotes to load on page 5
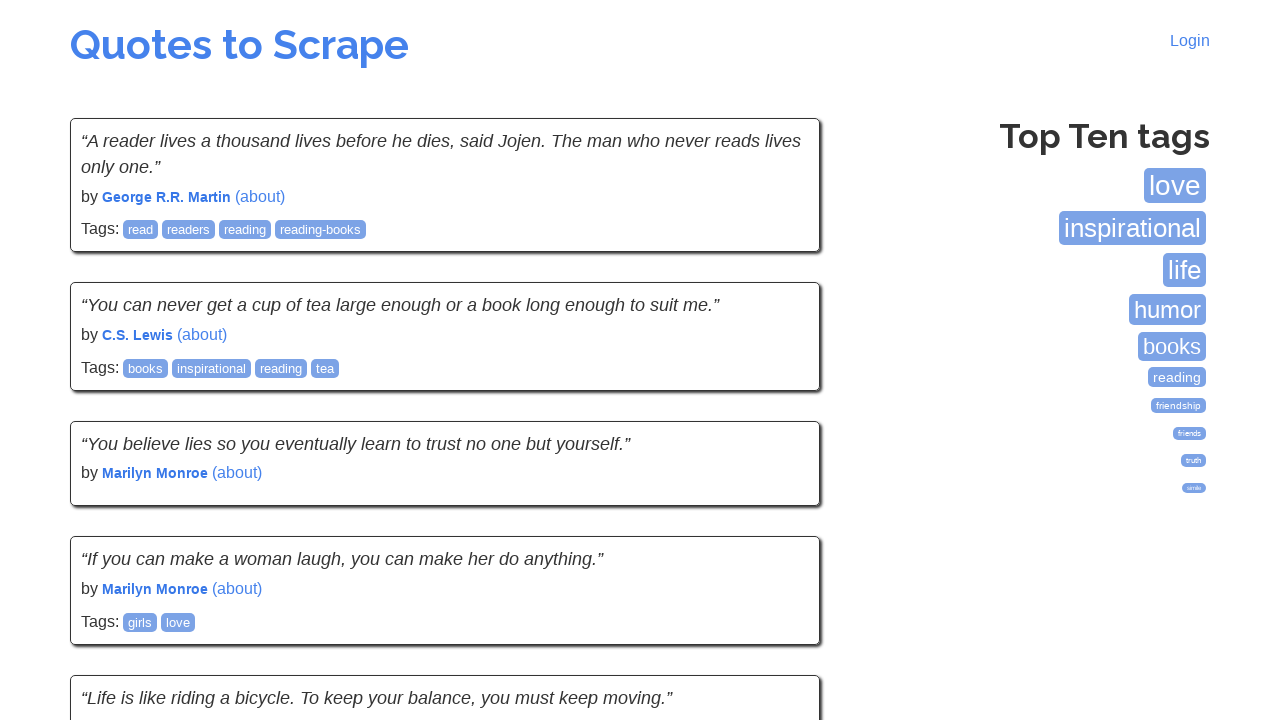

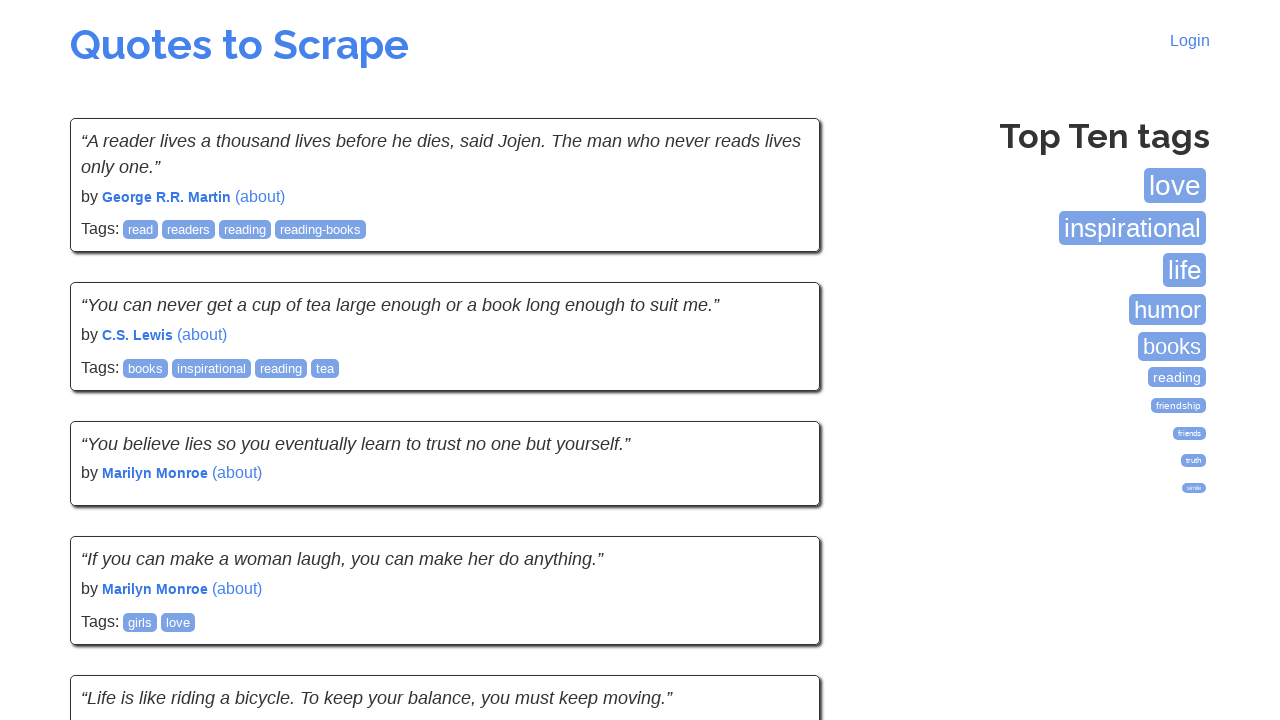